Tests JavaScript confirm alert handling by triggering a confirm dialog and accepting it

Starting URL: https://the-internet.herokuapp.com

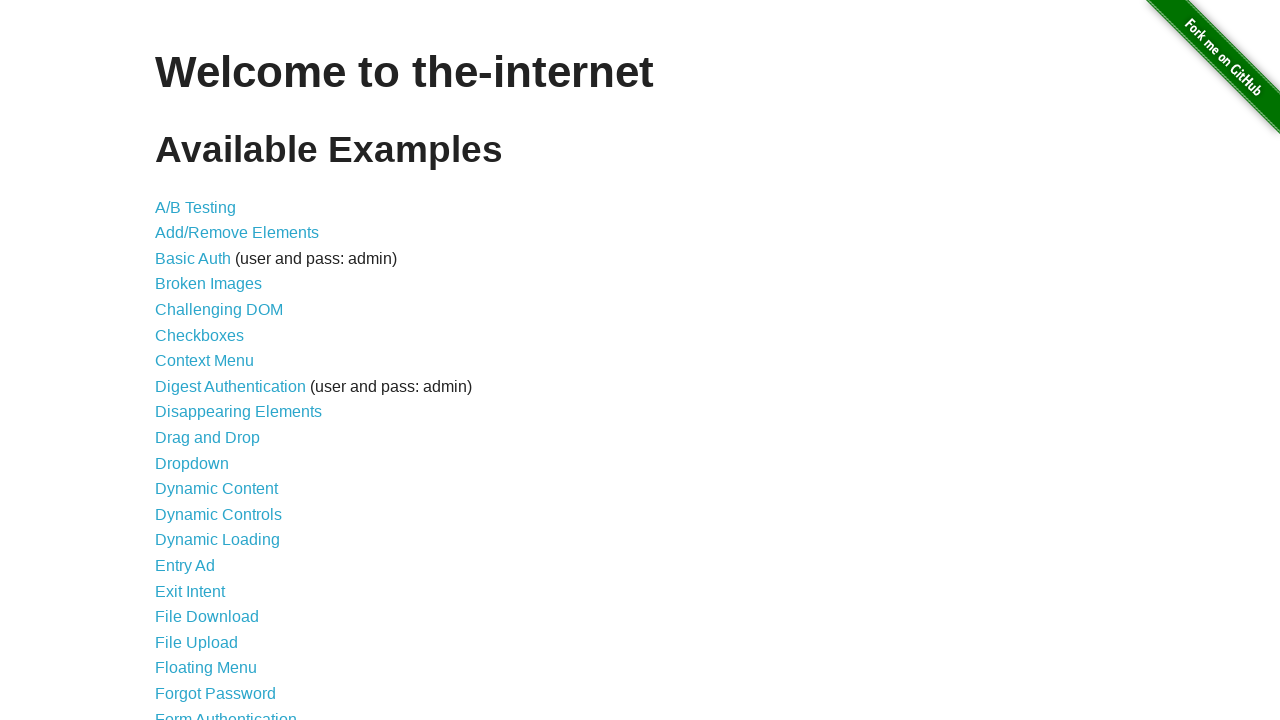

Clicked on JavaScript Alerts link from welcome page at (214, 361) on a[href='/javascript_alerts']
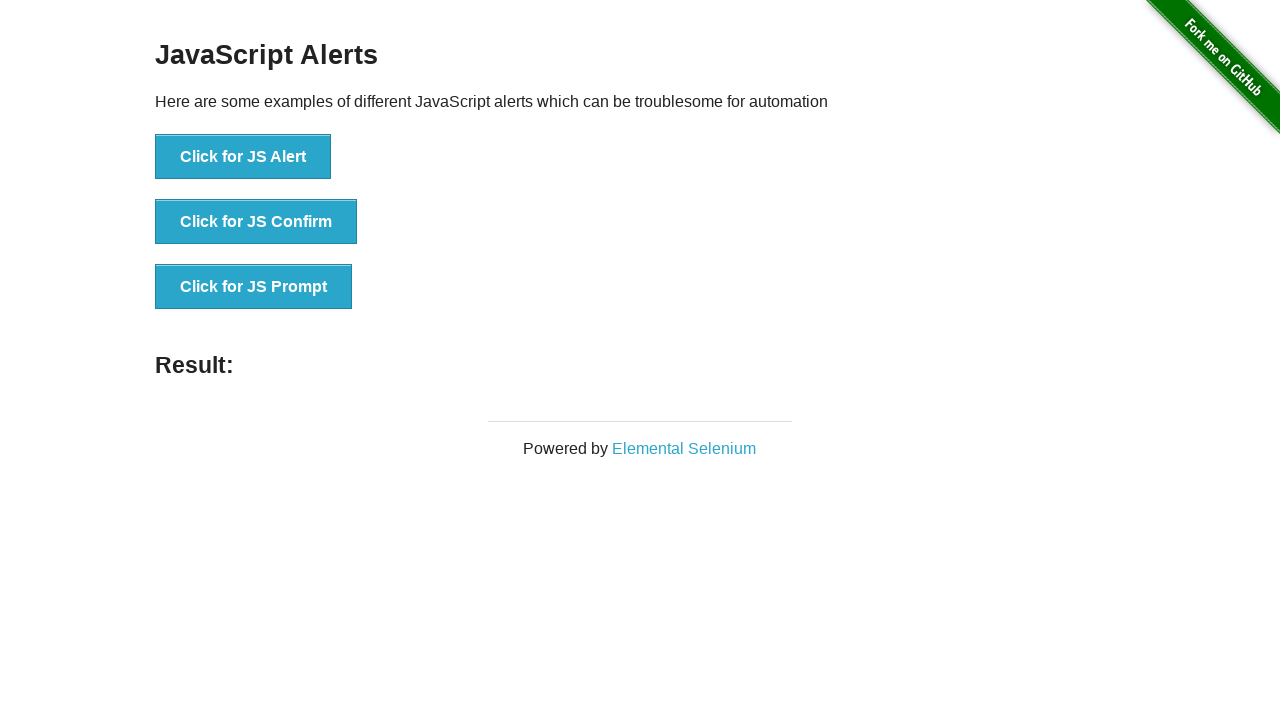

JavaScript Alerts page loaded and JS Confirm button is visible
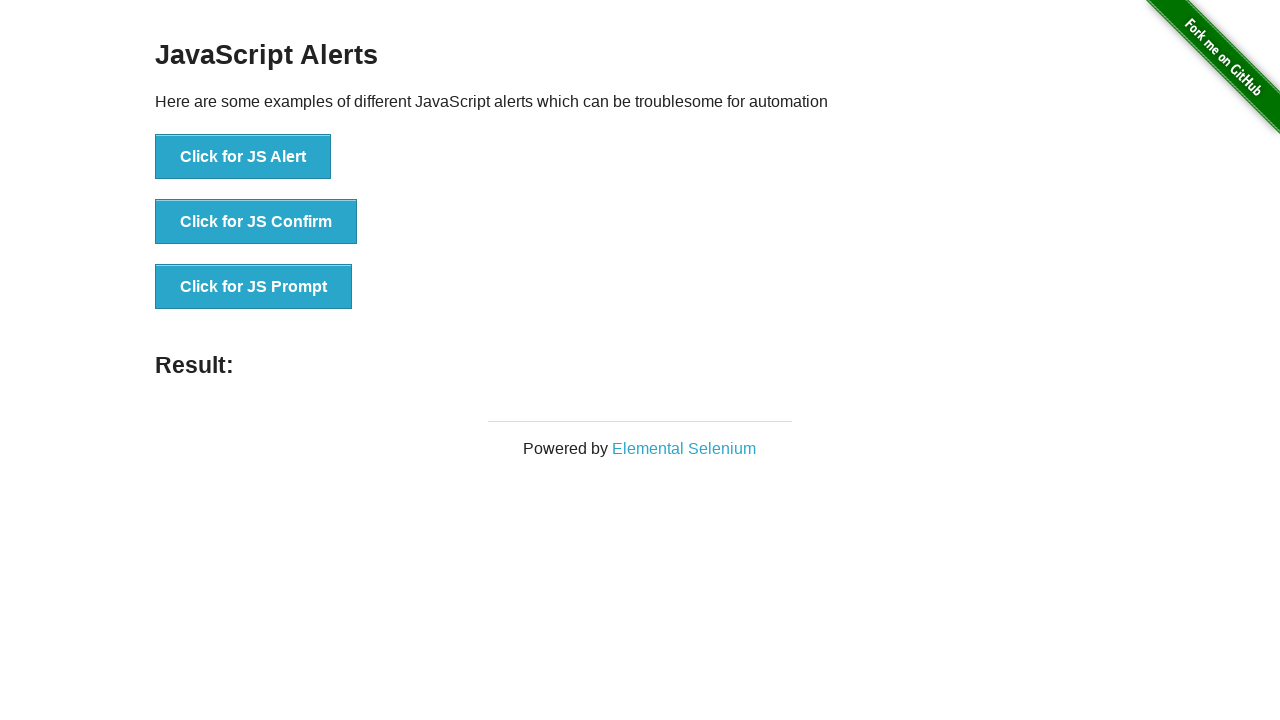

Set up dialog handler to accept confirm alerts
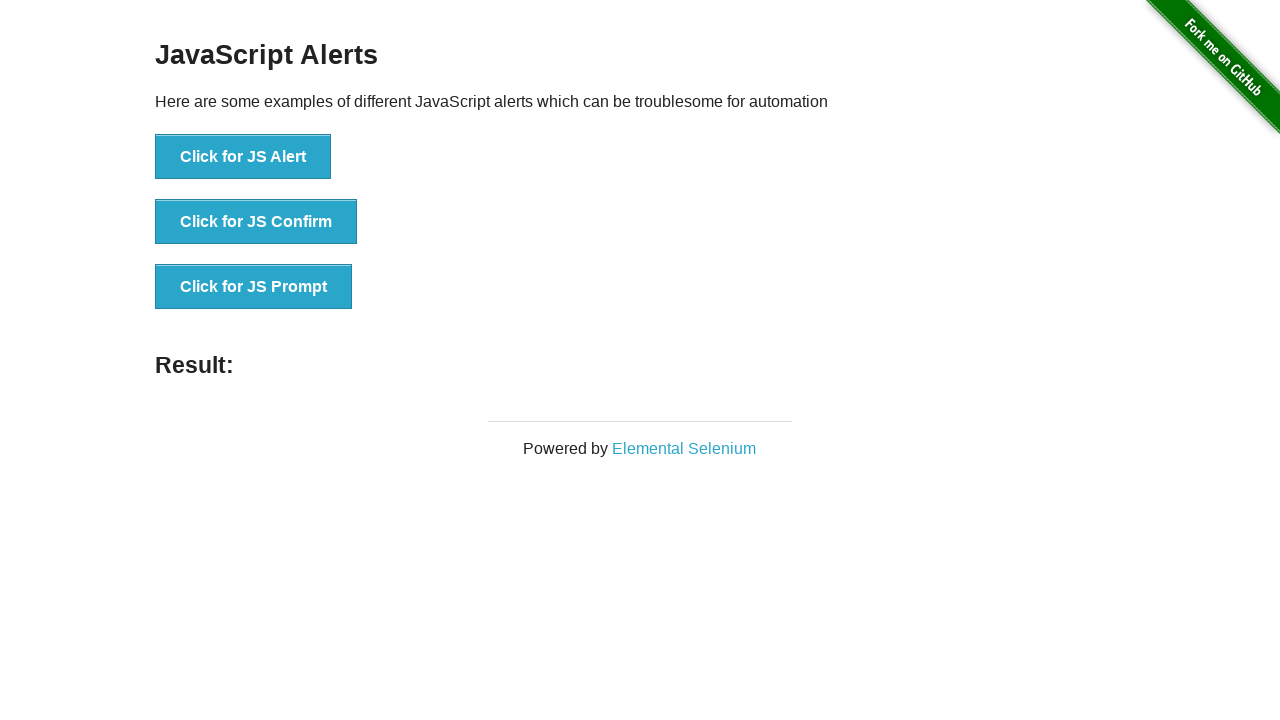

Clicked on JS Confirm button to trigger confirm dialog at (256, 222) on button[onclick='jsConfirm()']
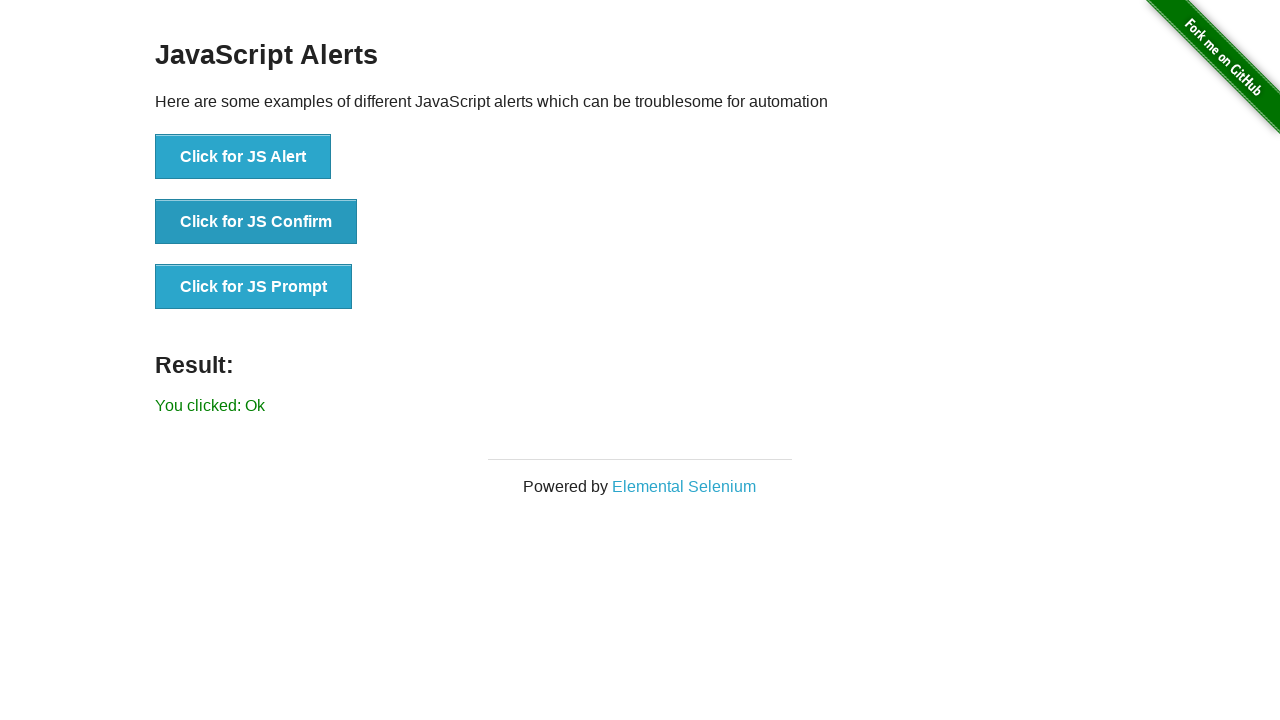

Confirm dialog was accepted and result text updated to 'Ok'
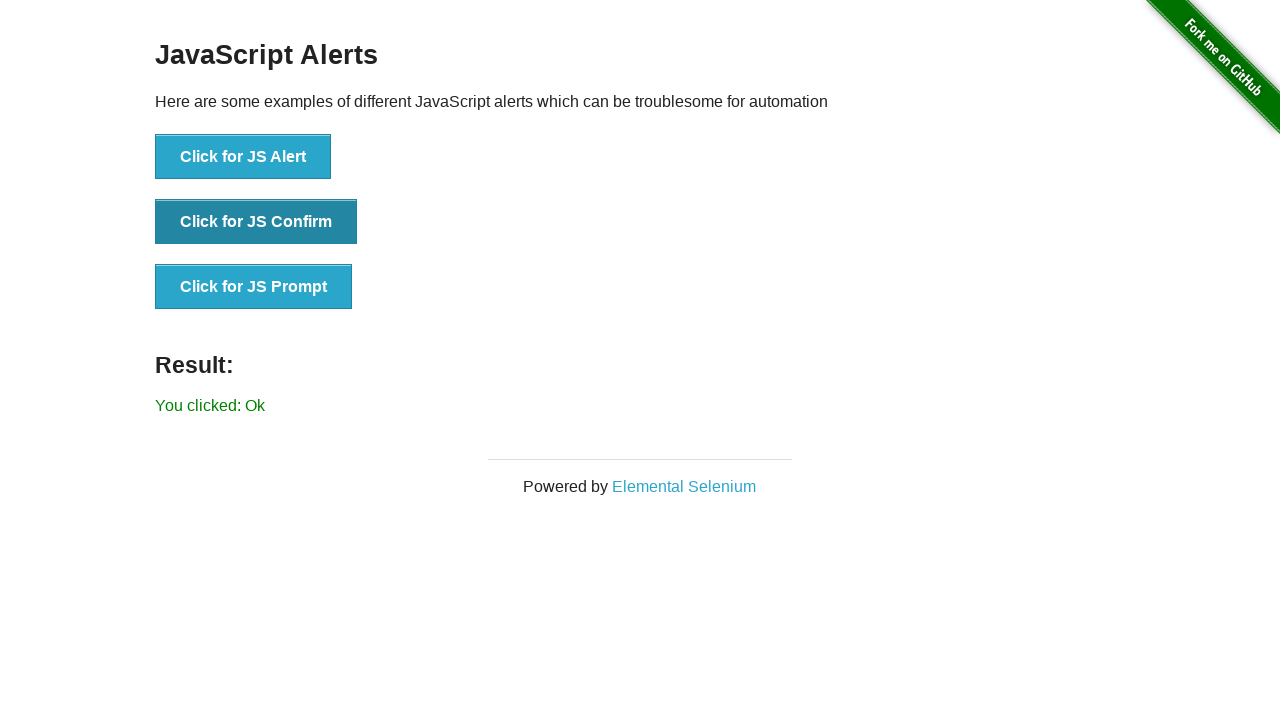

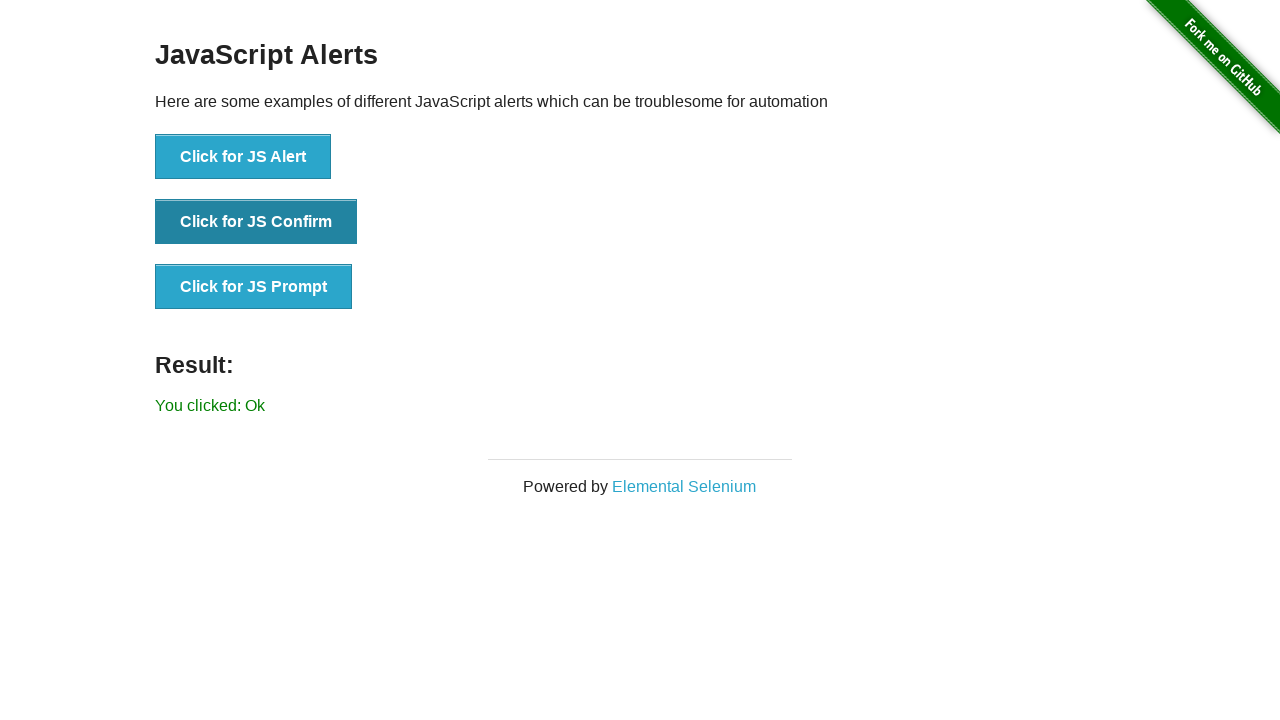